Tests finding and clicking the student discount checkbox by matching its label text

Starting URL: https://www.rahulshettyacademy.com/dropdownsPractise/

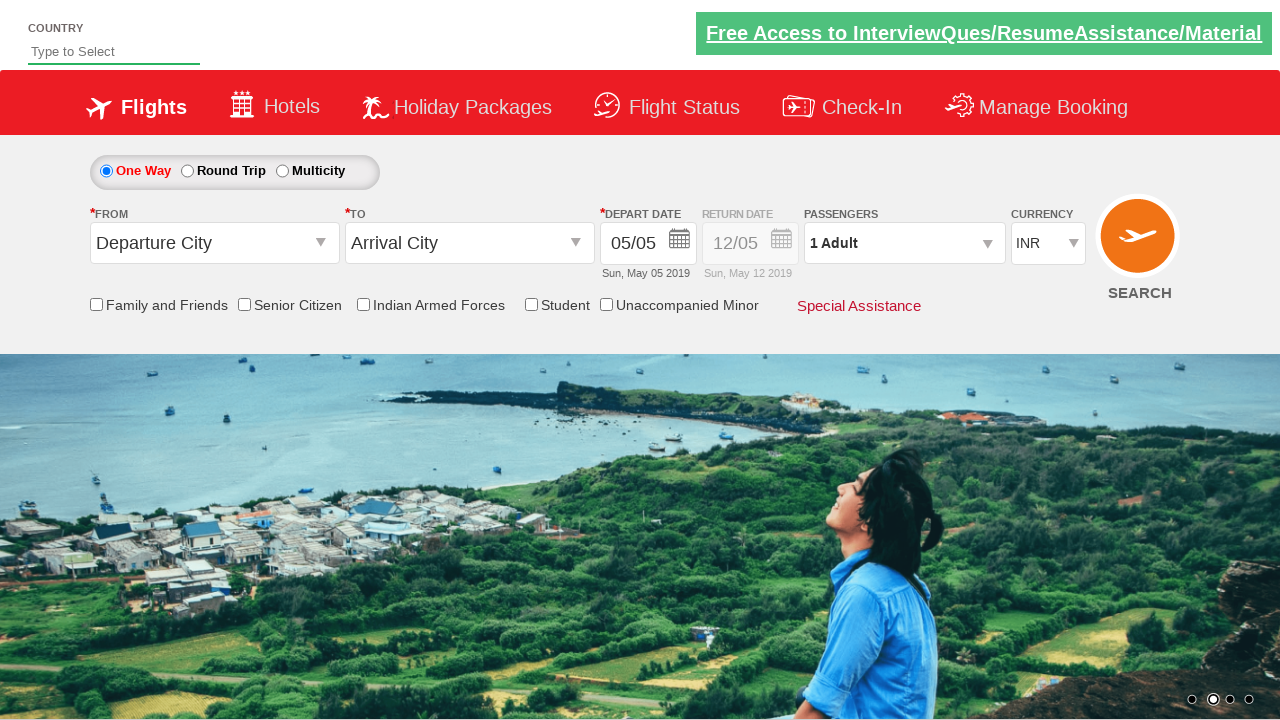

Retrieved all checkboxes from discount-checkbox container
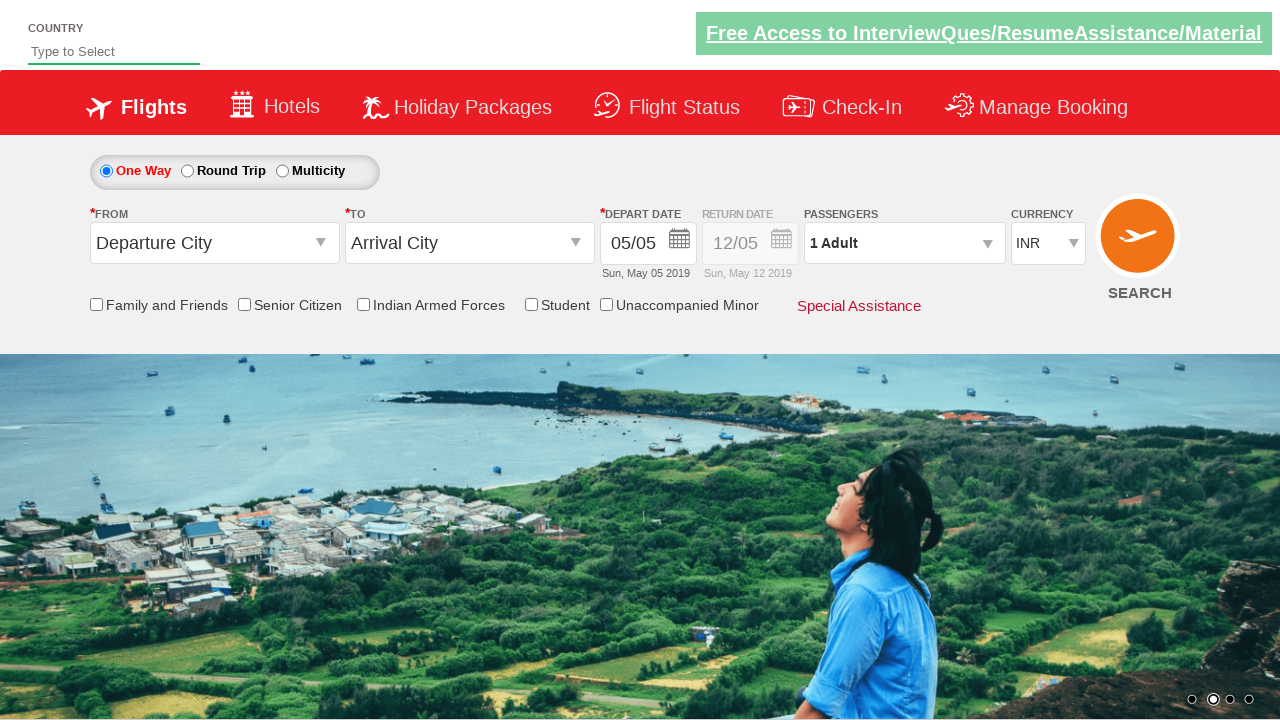

Retrieved all labels from discount-checkbox container
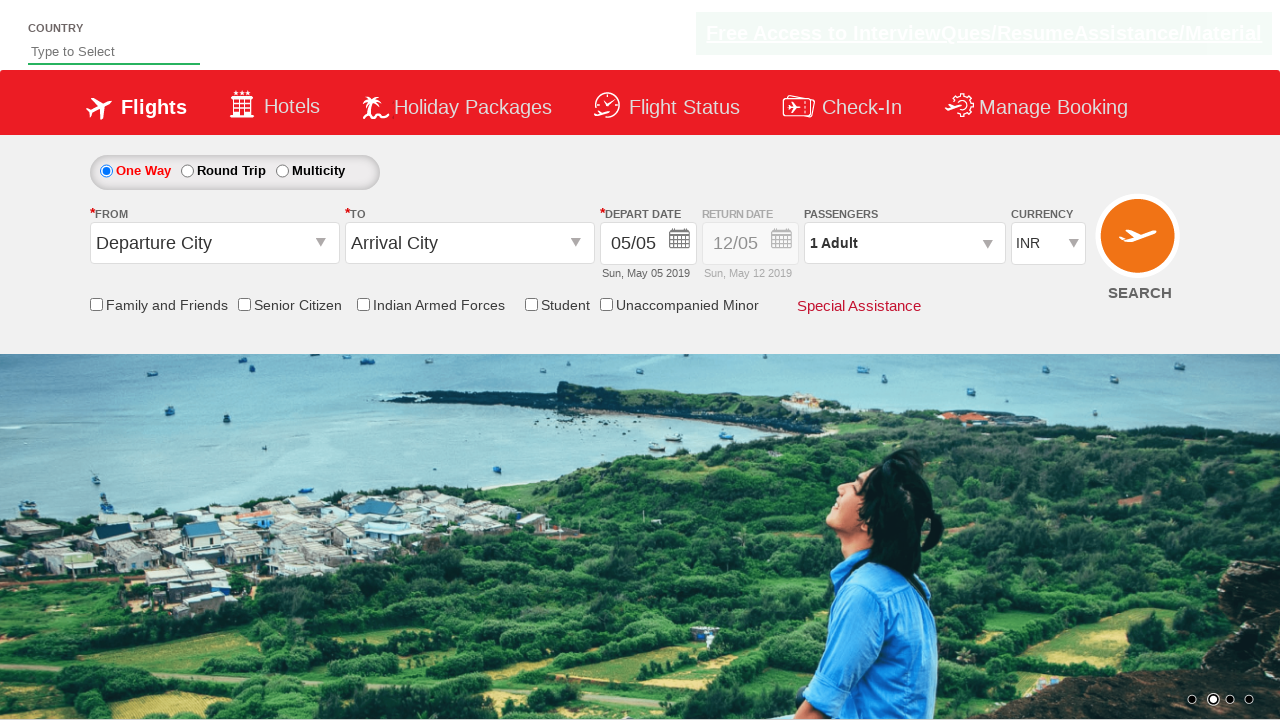

Extracted label text: 'Family and Friends'
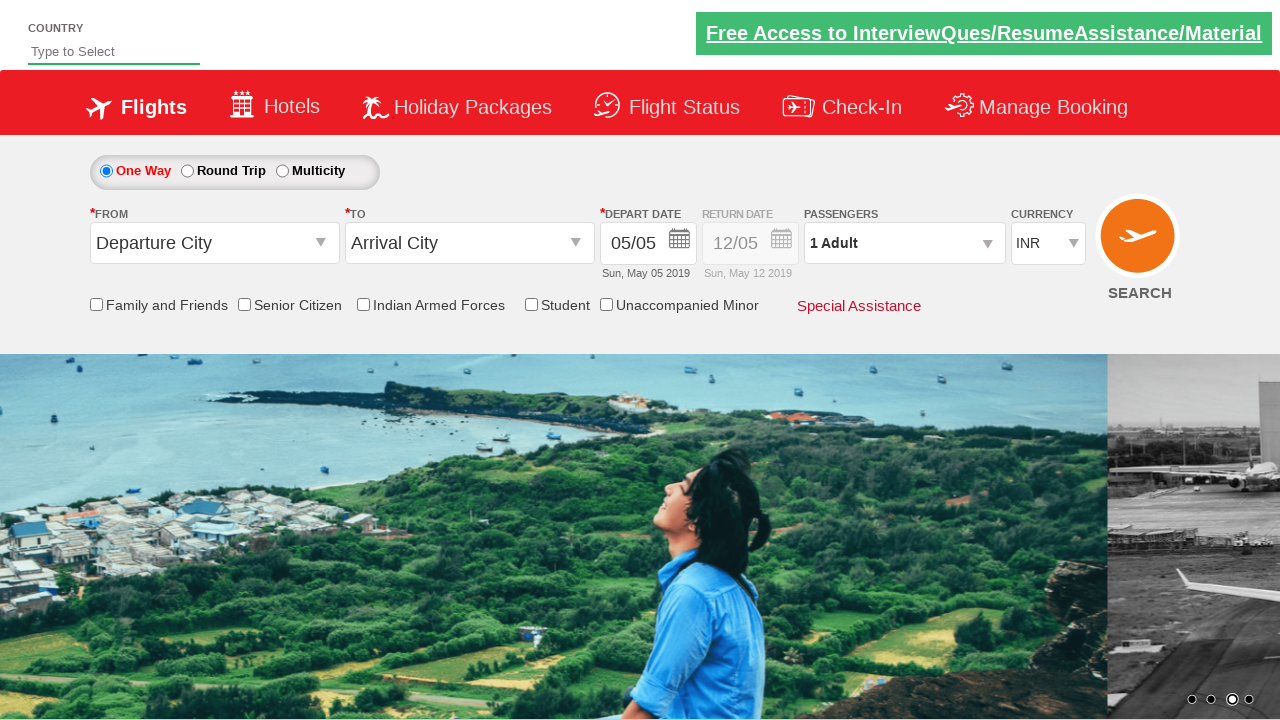

Extracted label text: 'Senior Citizen'
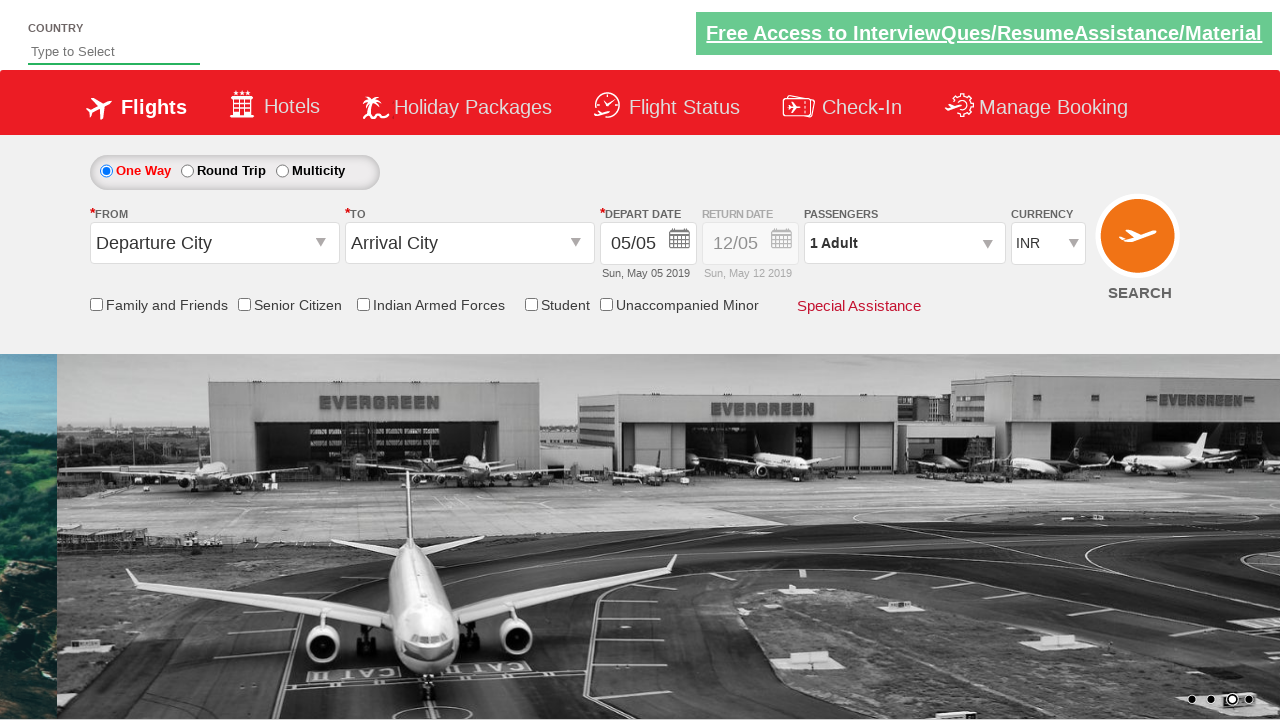

Extracted label text: 'Indian Armed Forces'
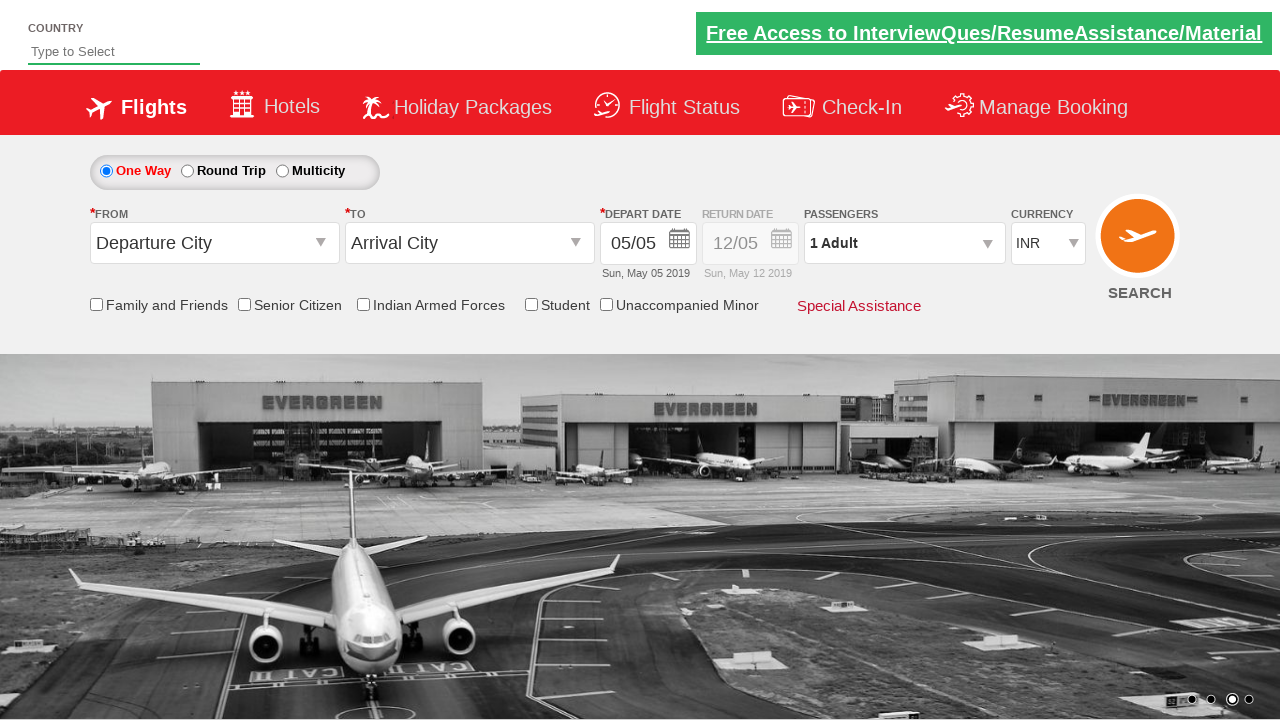

Extracted label text: 'Student'
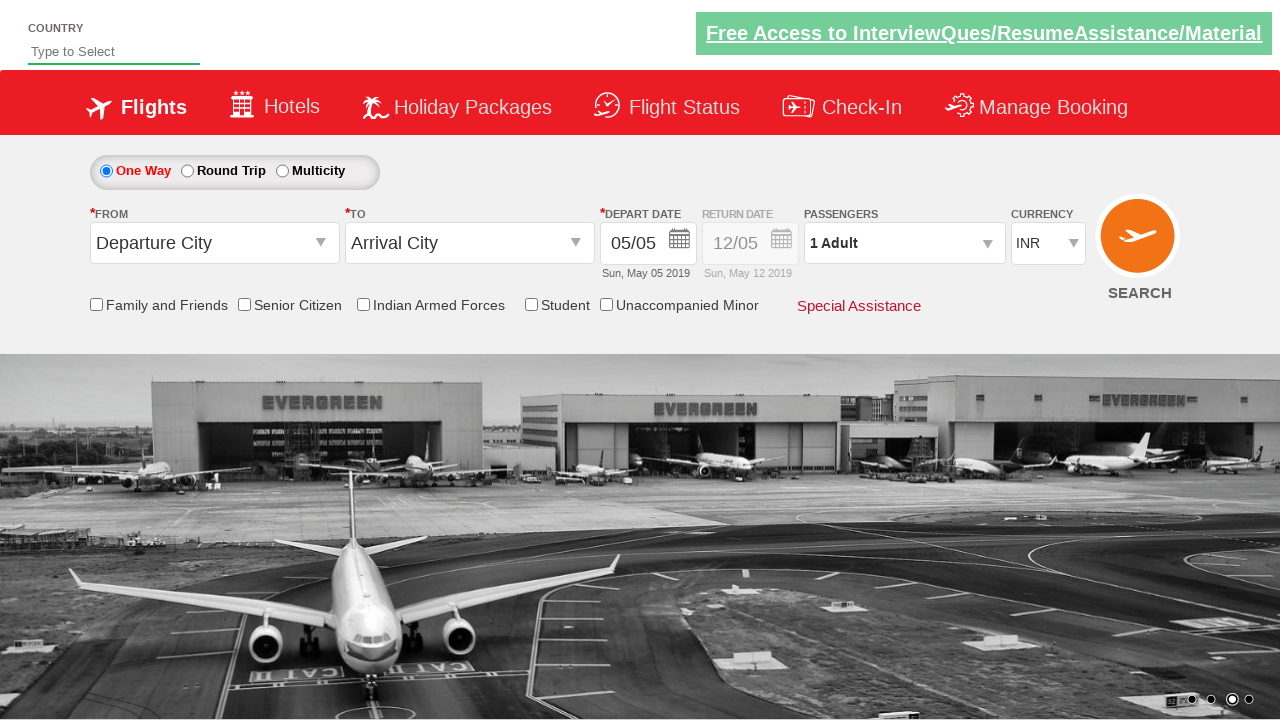

Clicked the student discount checkbox at (531, 304) on div#discount-checkbox>div input >> nth=3
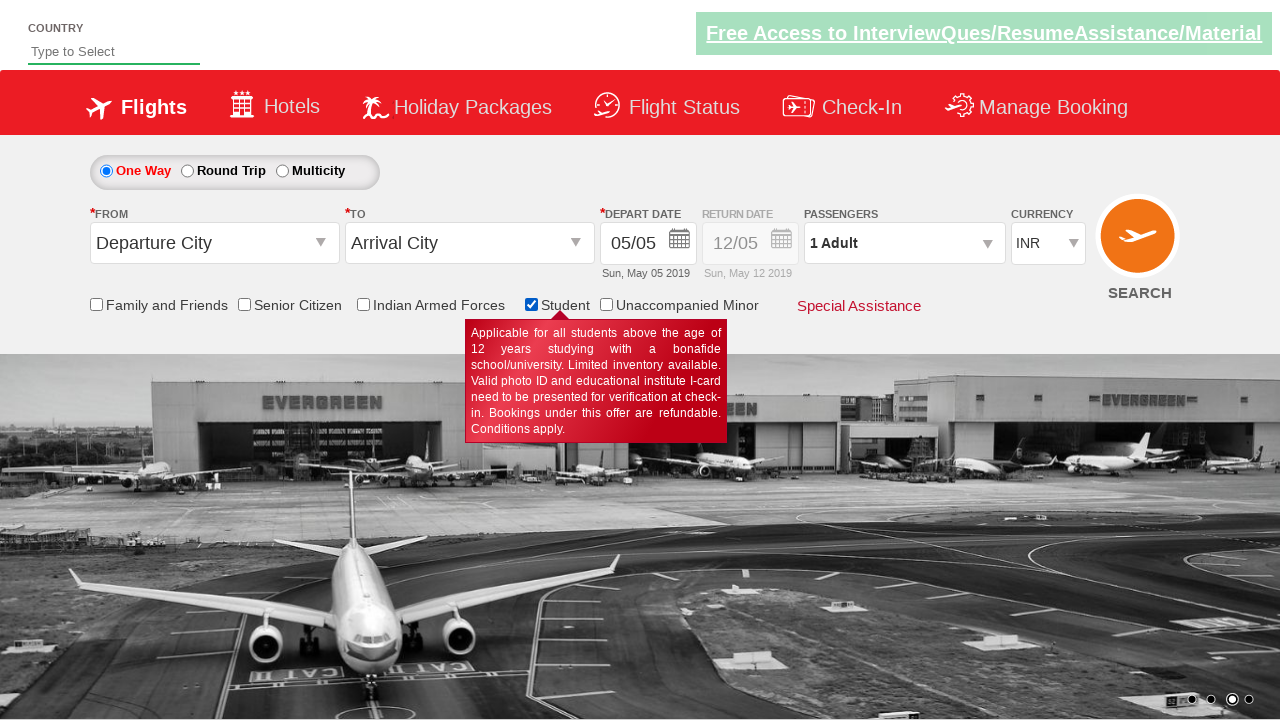

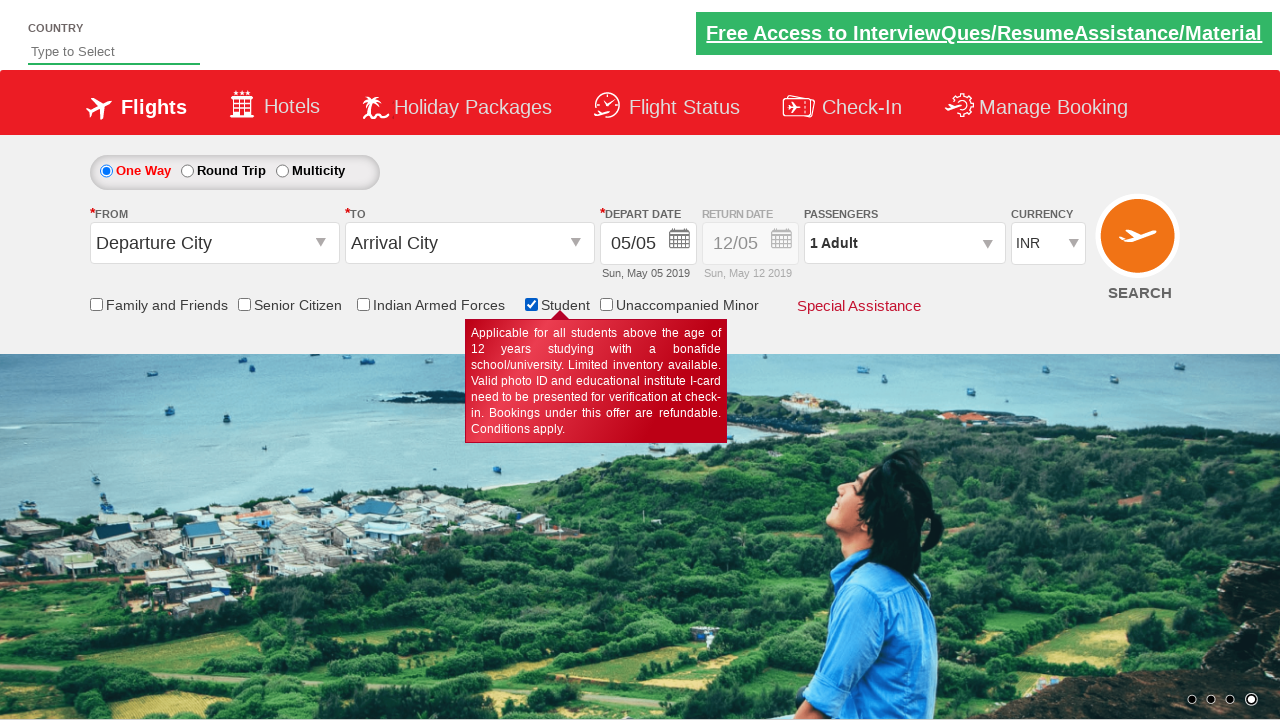